Tests JavaScript confirm dialog handling by clicking a button that triggers a confirm dialog, dismissing it (clicking cancel), and verifying the result message

Starting URL: https://testcenter.techproeducation.com/index.php?page=javascript-alerts

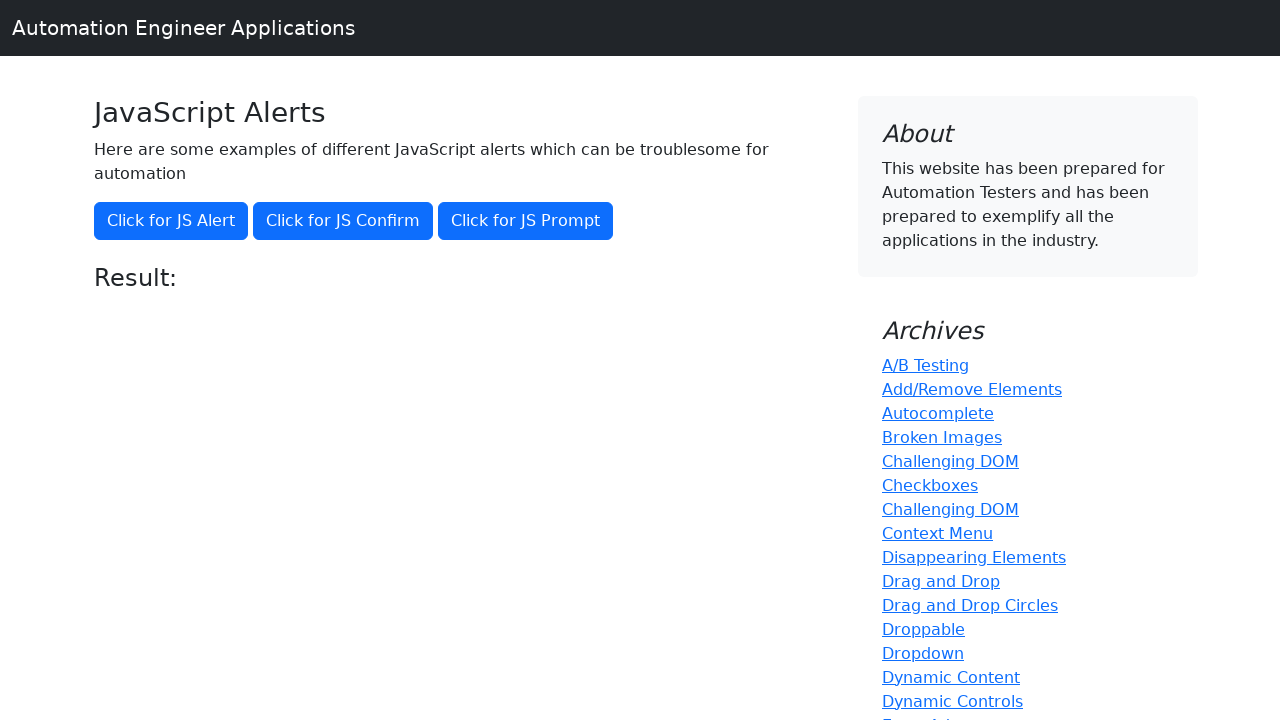

Clicked button to trigger JavaScript confirm dialog at (343, 221) on button[onclick='jsConfirm()']
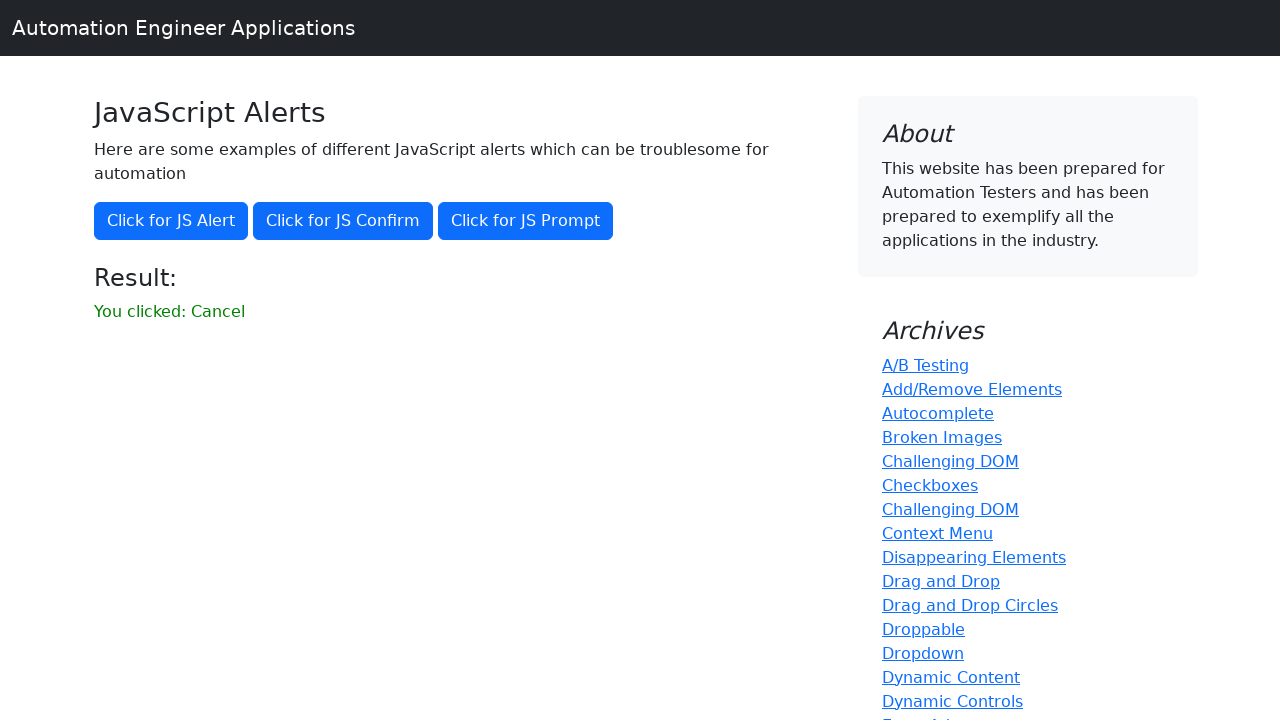

Set up dialog handler to dismiss confirm dialog
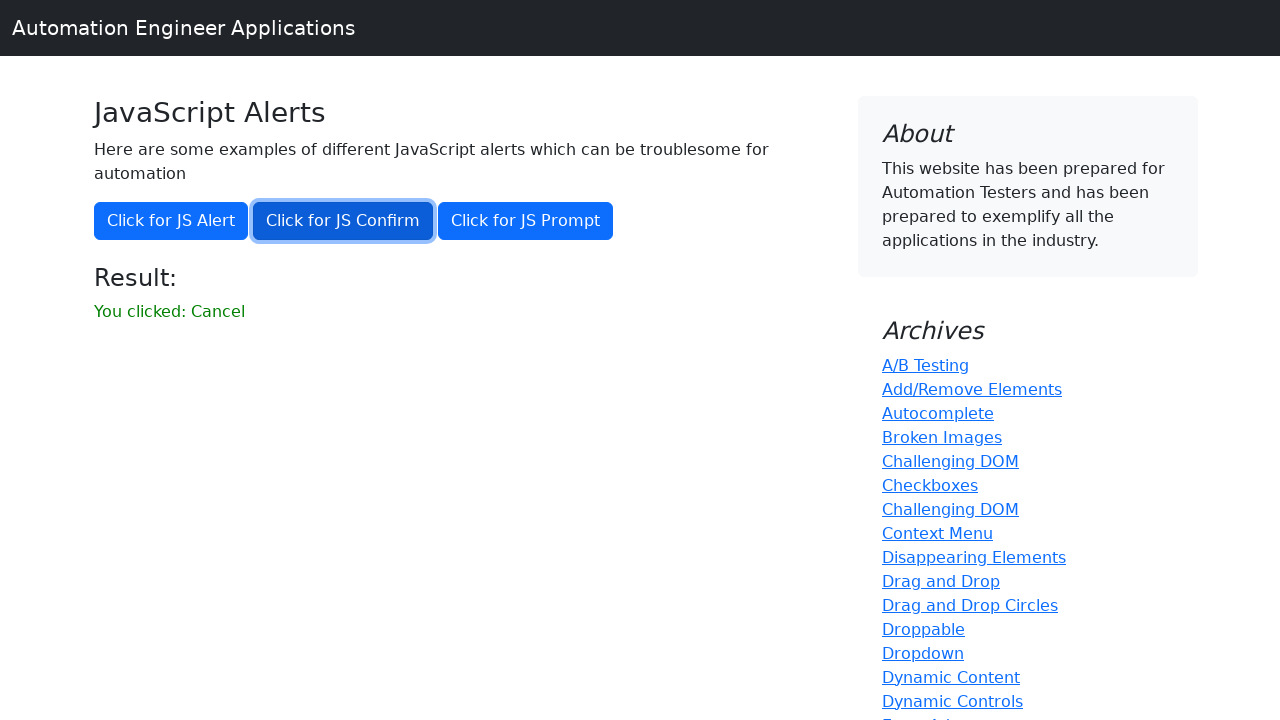

Waited for result message element to appear
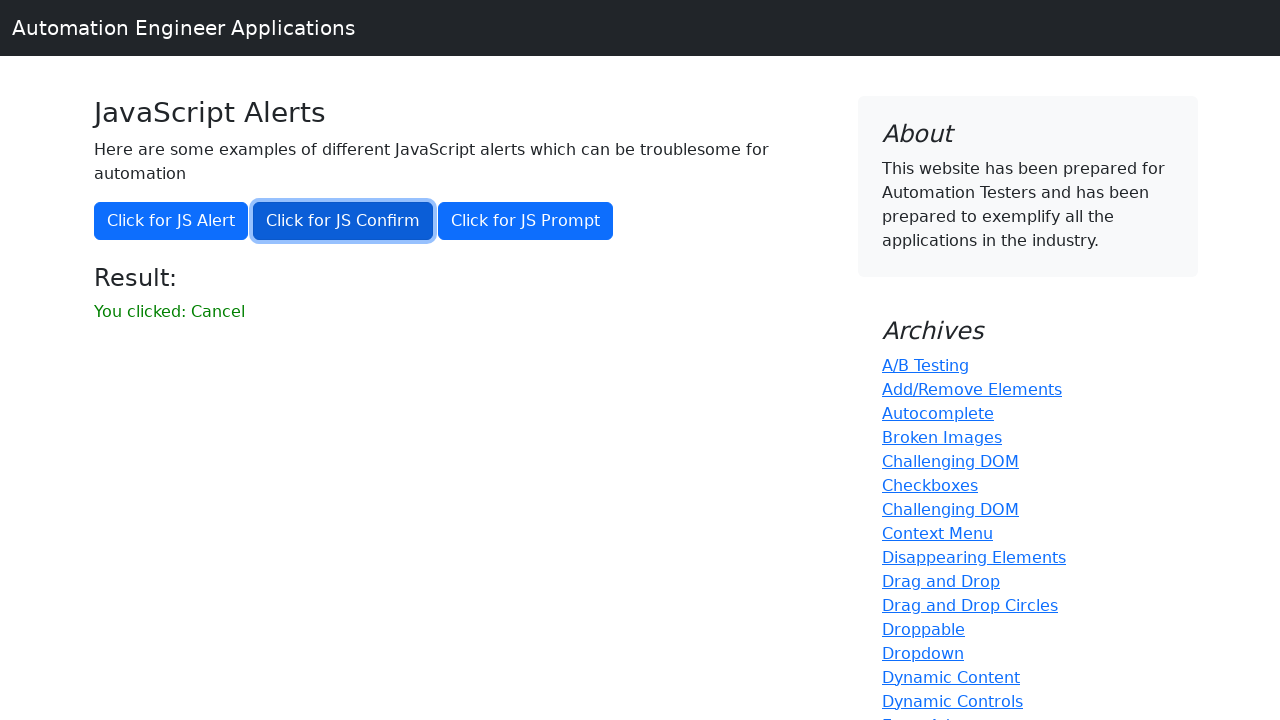

Retrieved result text content
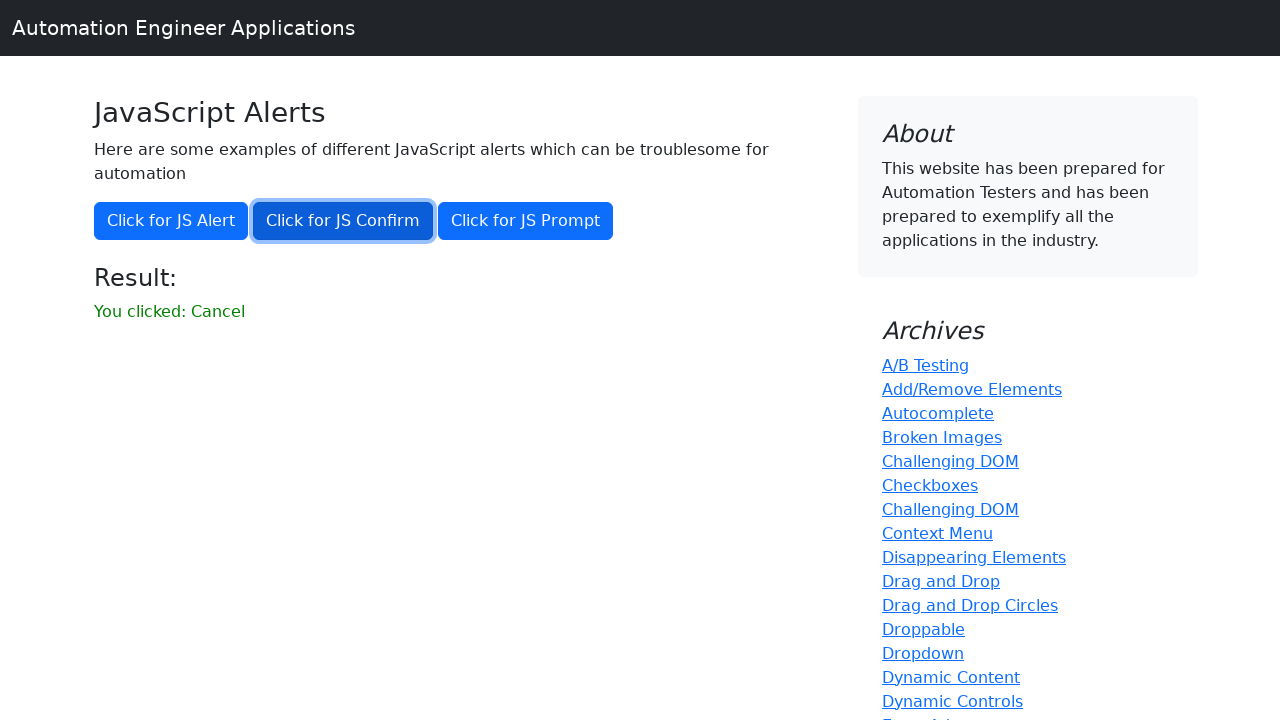

Verified result text is 'You clicked: Cancel'
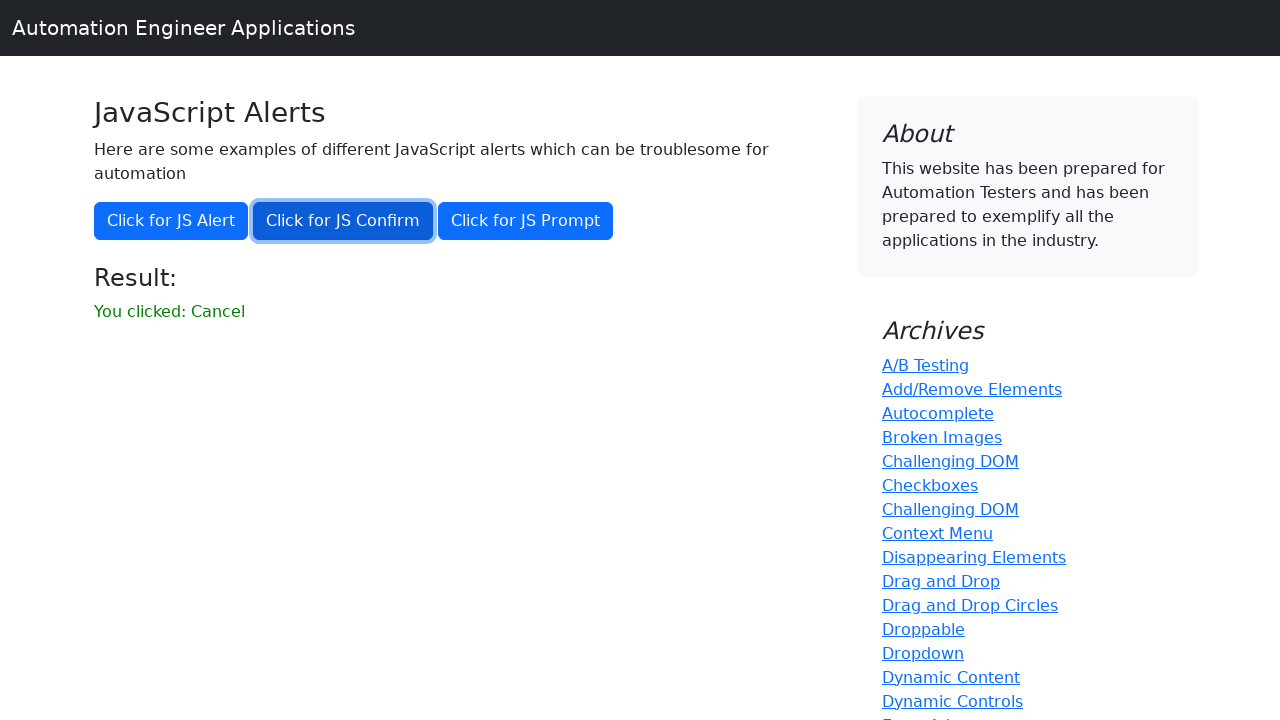

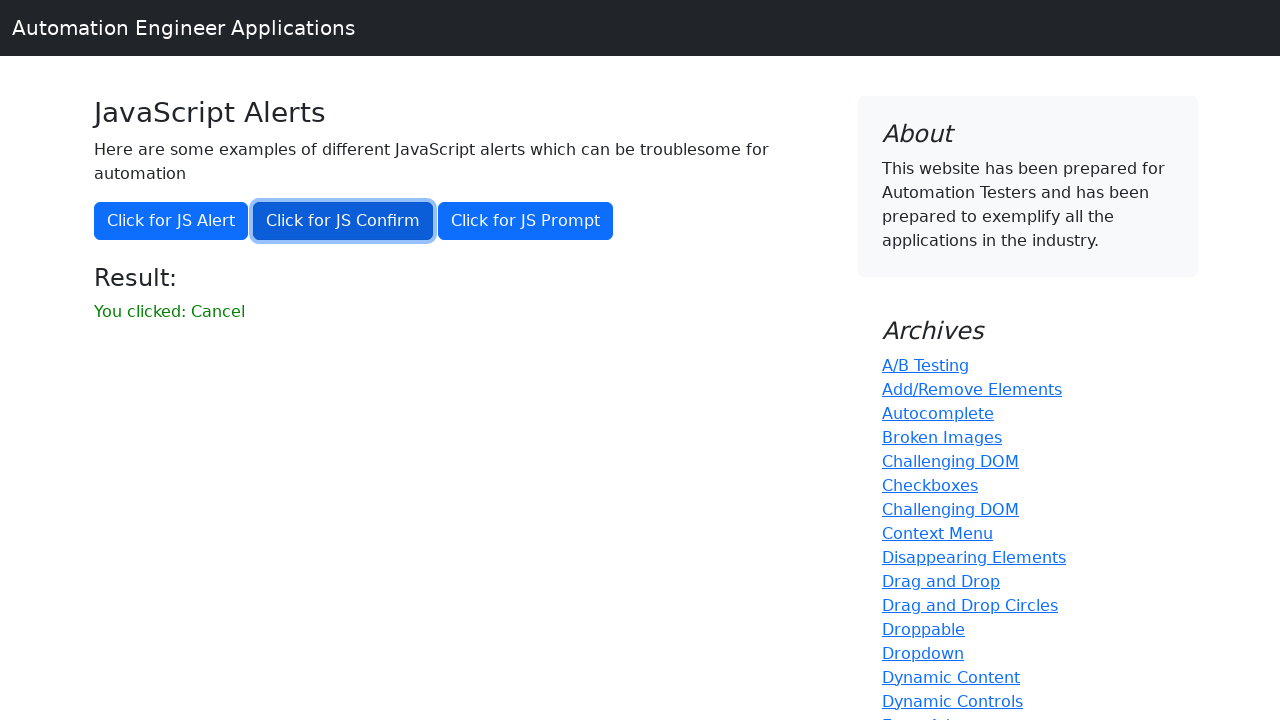